Navigates to OrangeHRM website and verifies the page title

Starting URL: http://alchemy.hguy.co/orangehrm

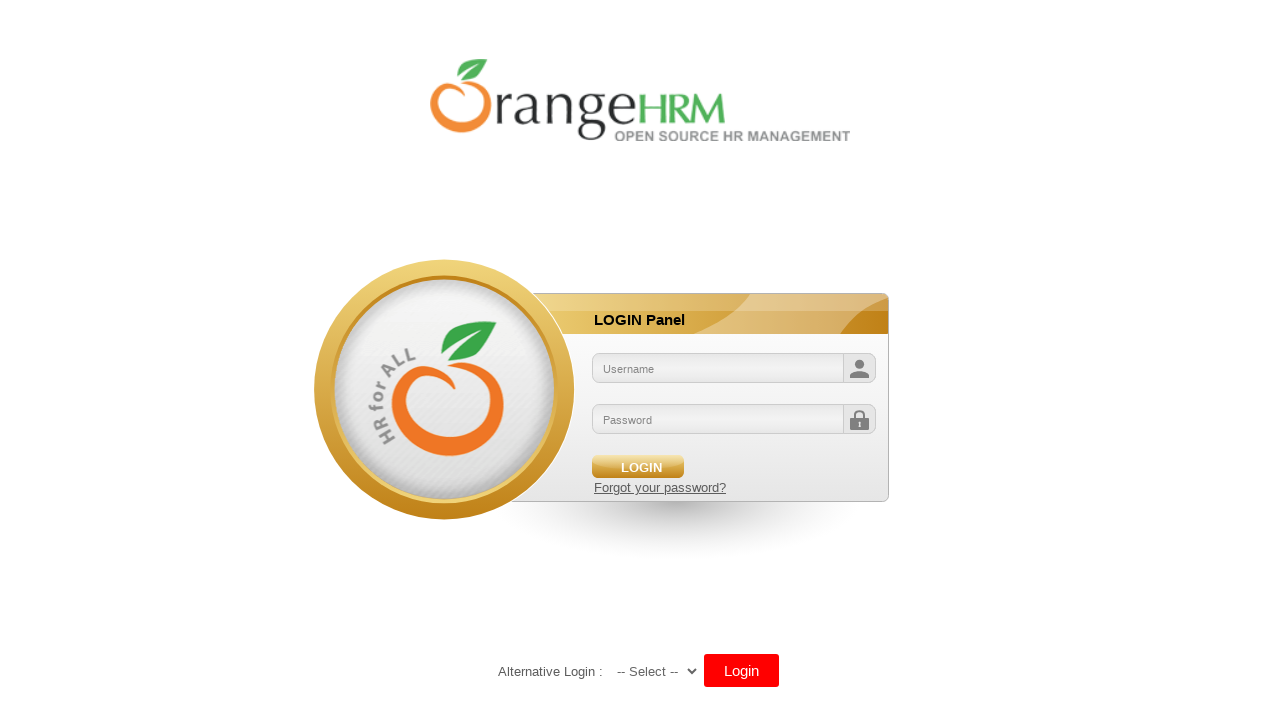

Navigated to OrangeHRM website at http://alchemy.hguy.co/orangehrm
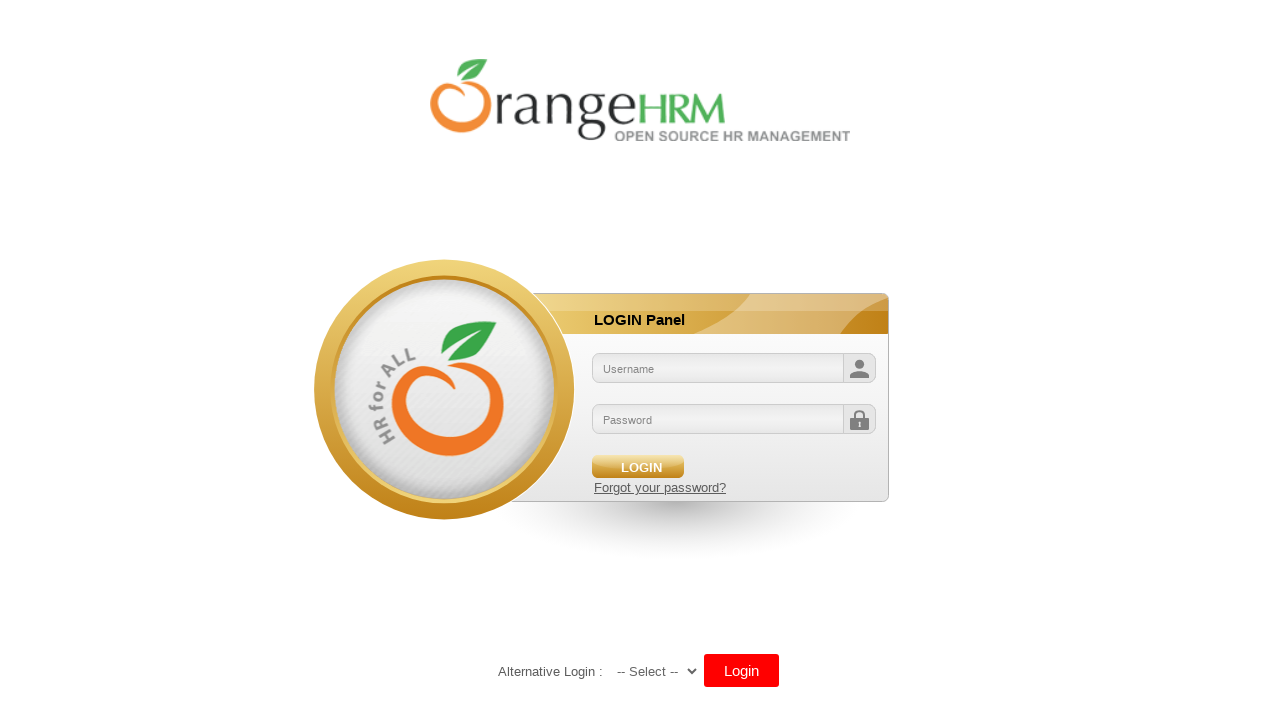

Retrieved page title: 'OrangeHRM'
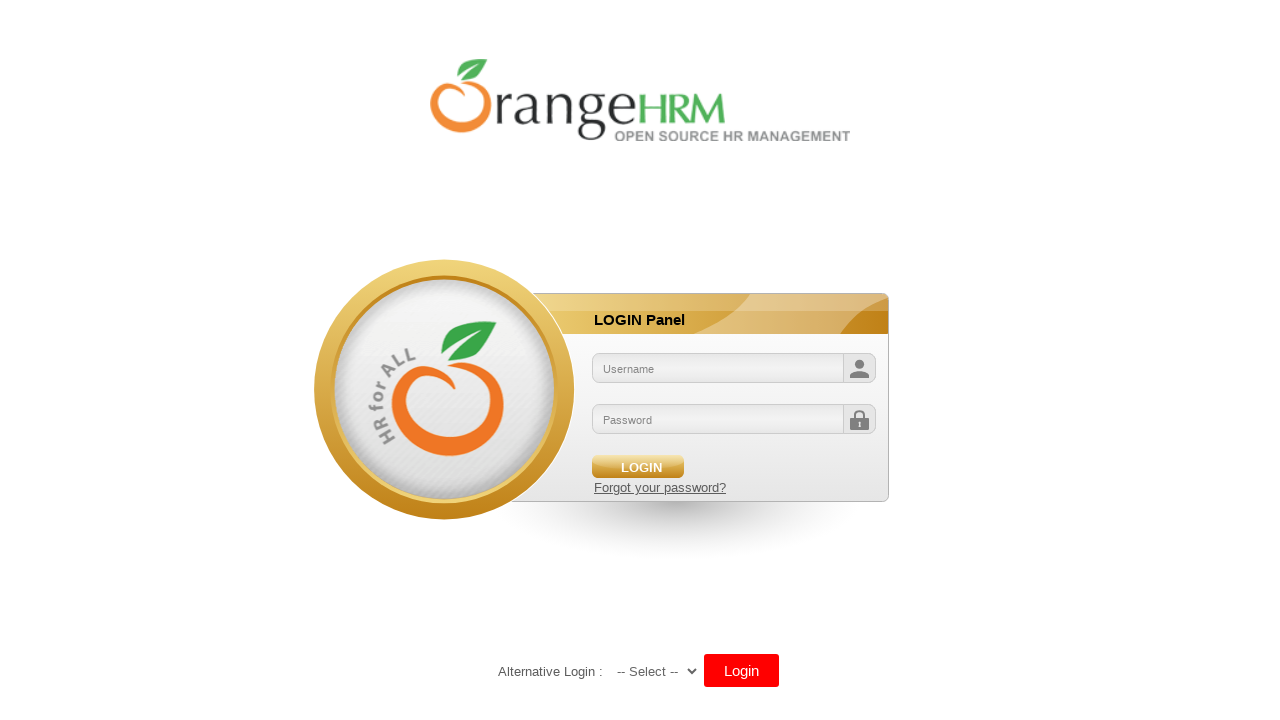

Verified page title matches 'OrangeHRM' — assertion passed
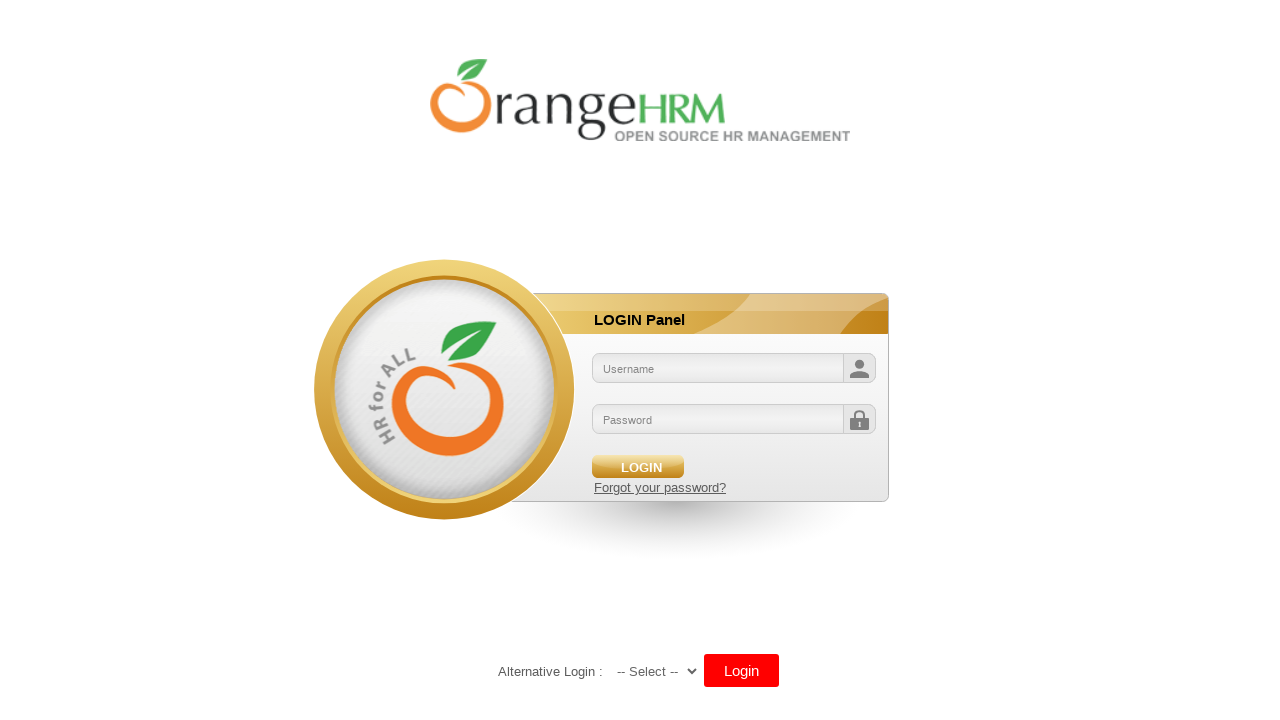

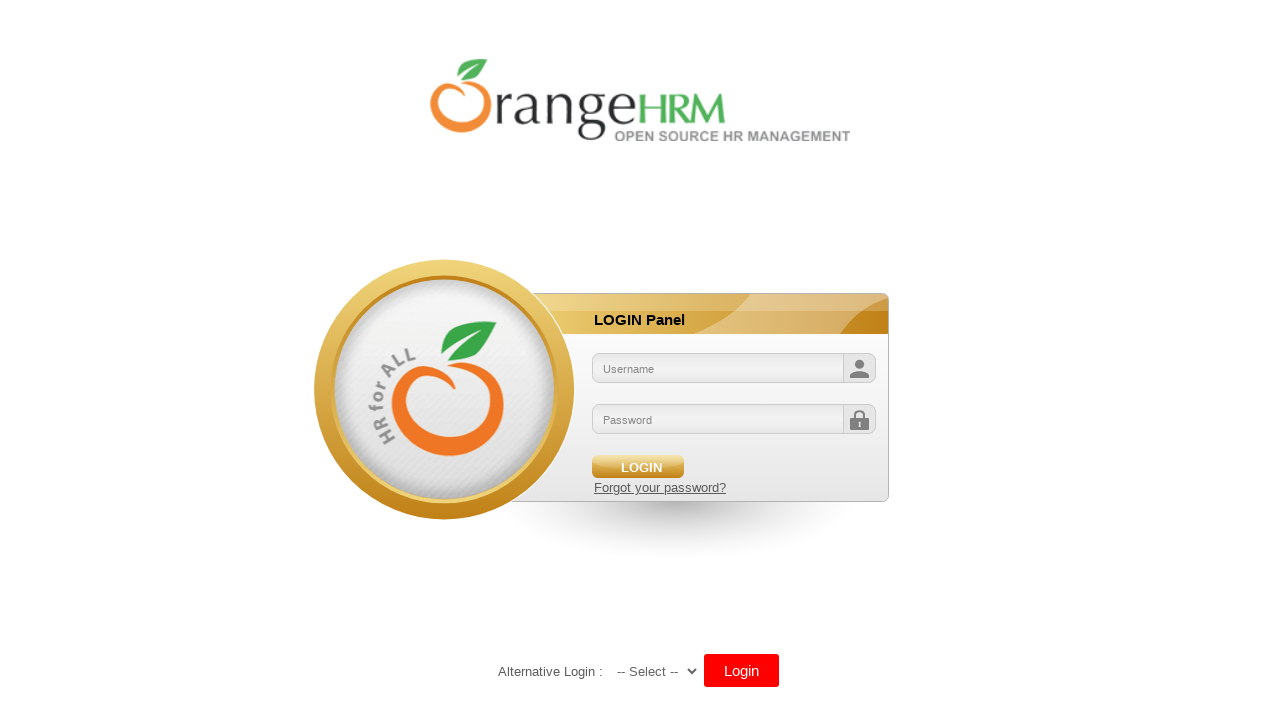